Tests navigation through different pages using link text, clicking on Checkboxes link, going back, then clicking on Form Authentication link

Starting URL: https://the-internet.herokuapp.com

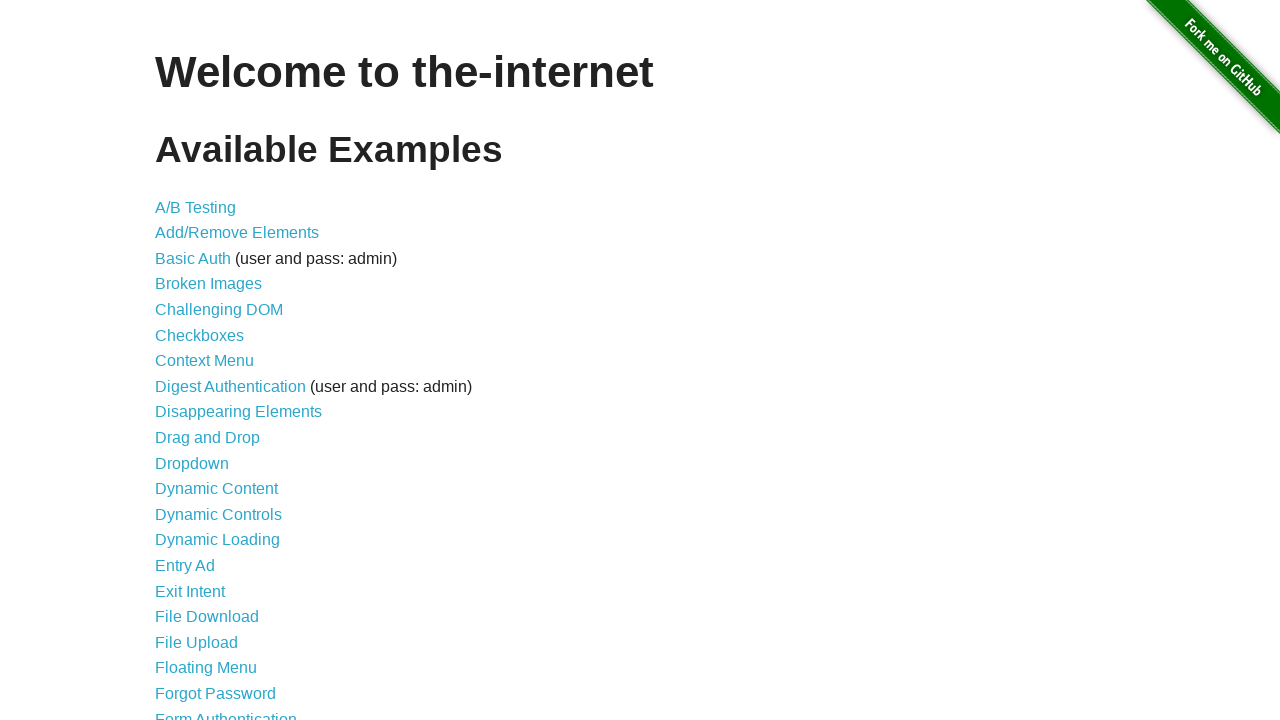

Navigated to the-internet.herokuapp.com
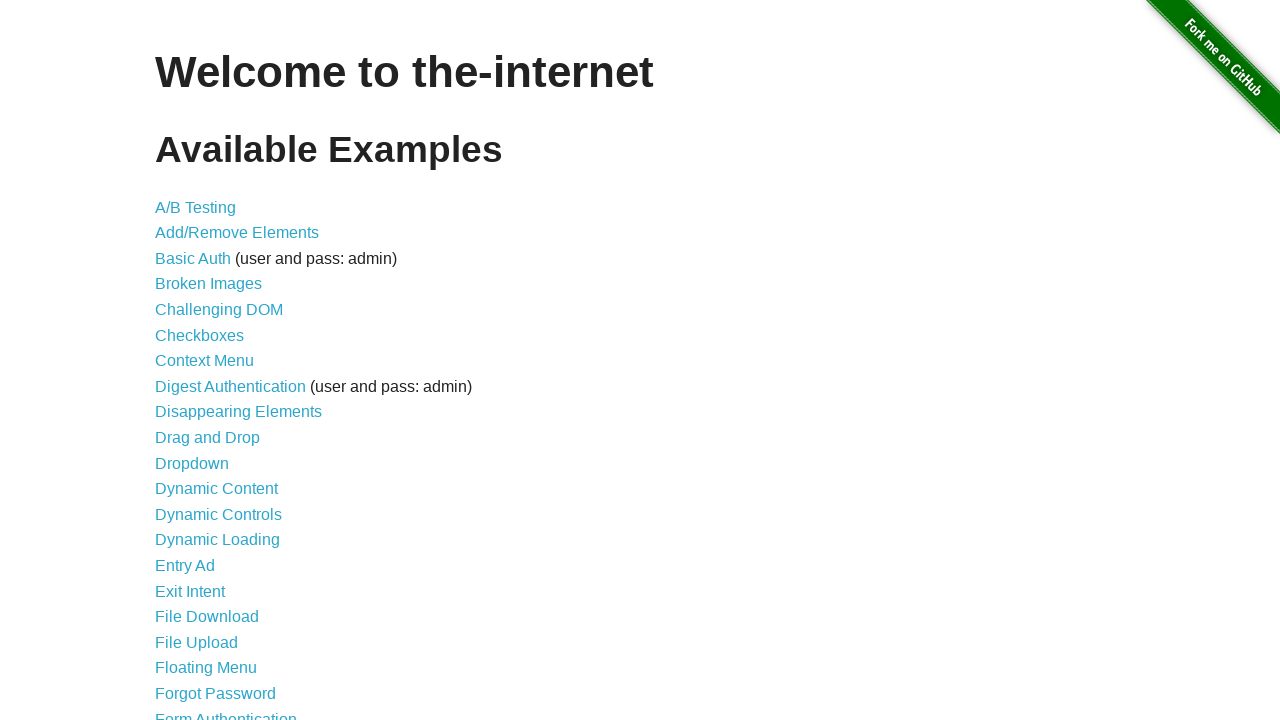

Clicked on Checkboxes link at (200, 335) on text="Checkboxes"
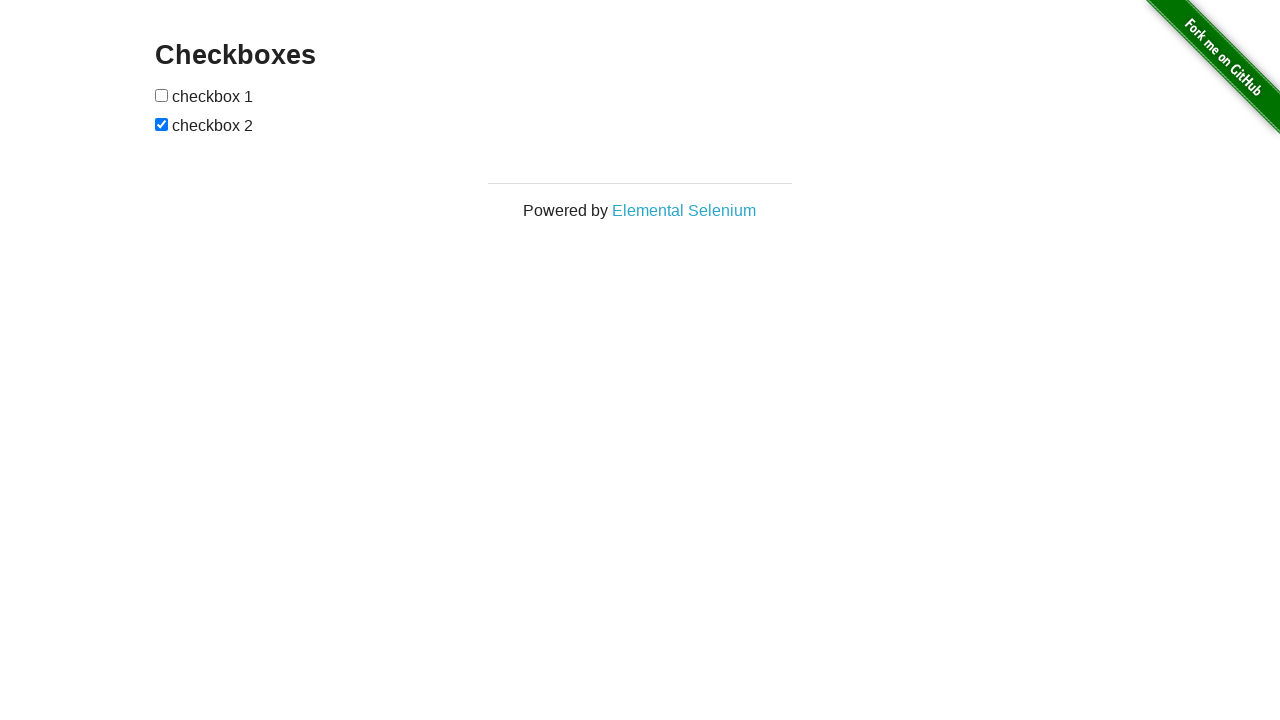

Navigated back to main page
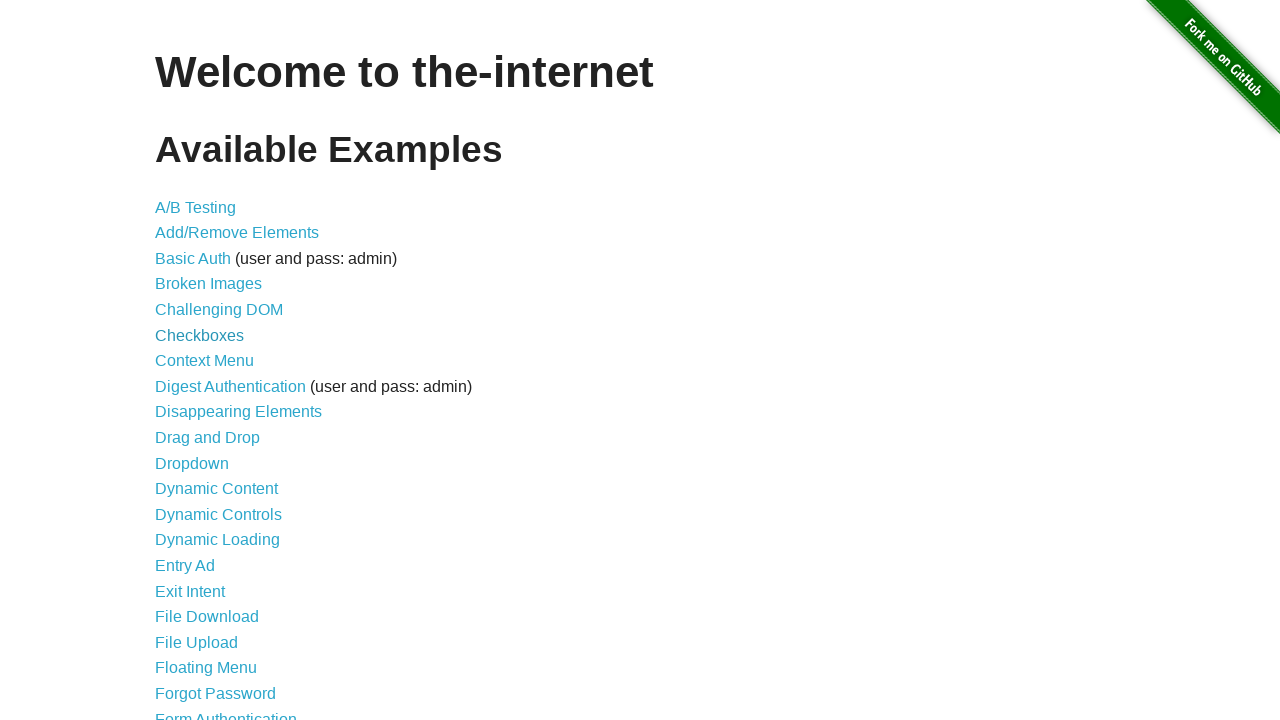

Clicked on Form Authentication link at (226, 712) on text="Form Authentication"
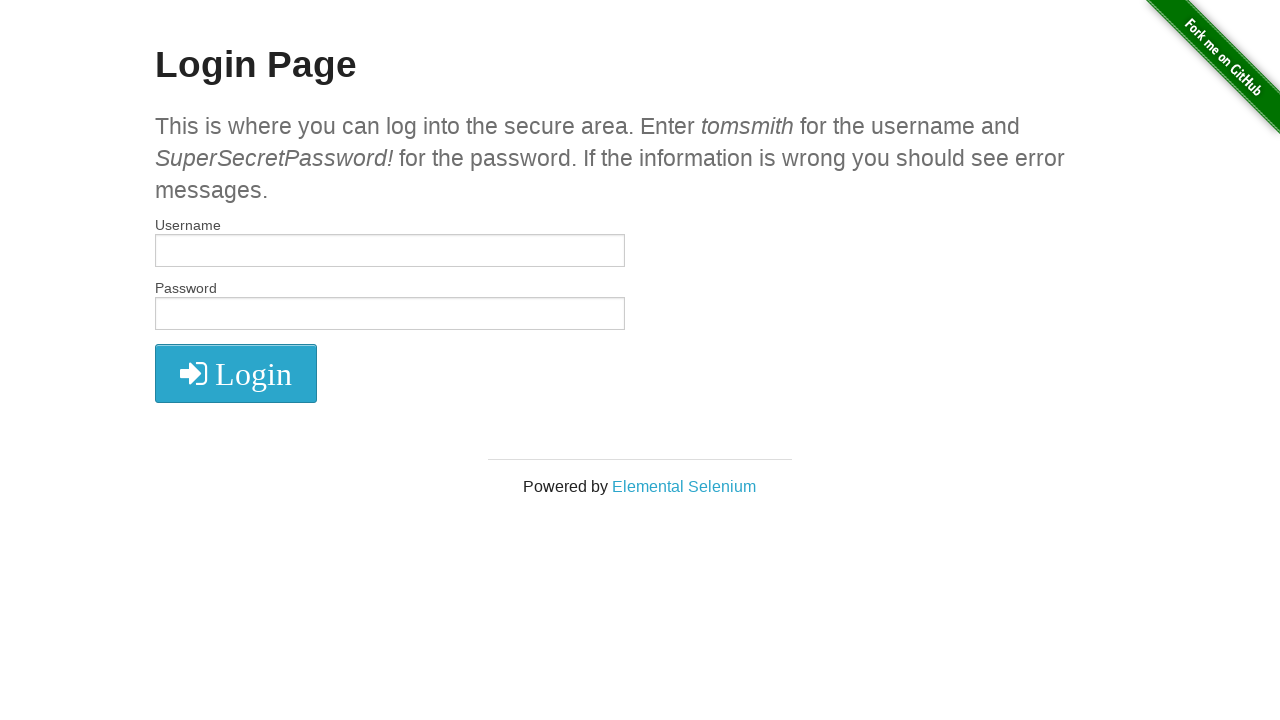

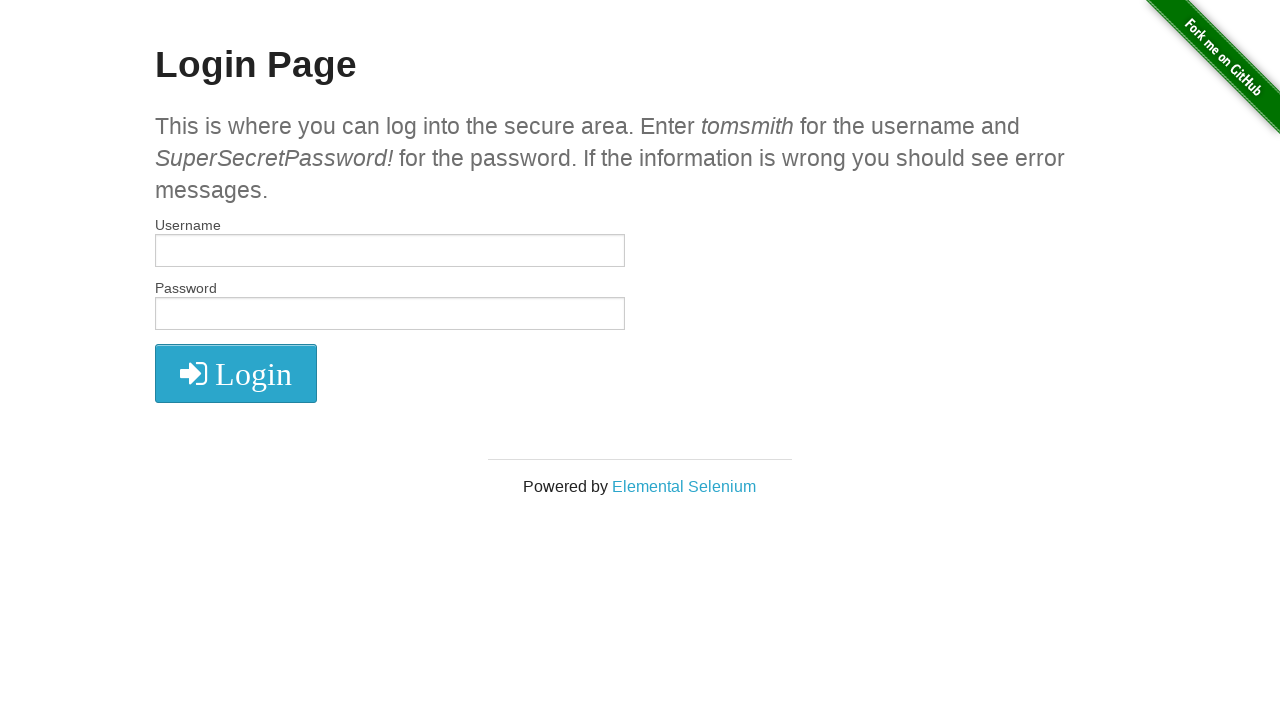